Tests dialog handling by clicking a button that triggers a confirmation dialog, first with default cancellation then accepting it

Starting URL: https://sahitest.com/demo/confirmTest.htm

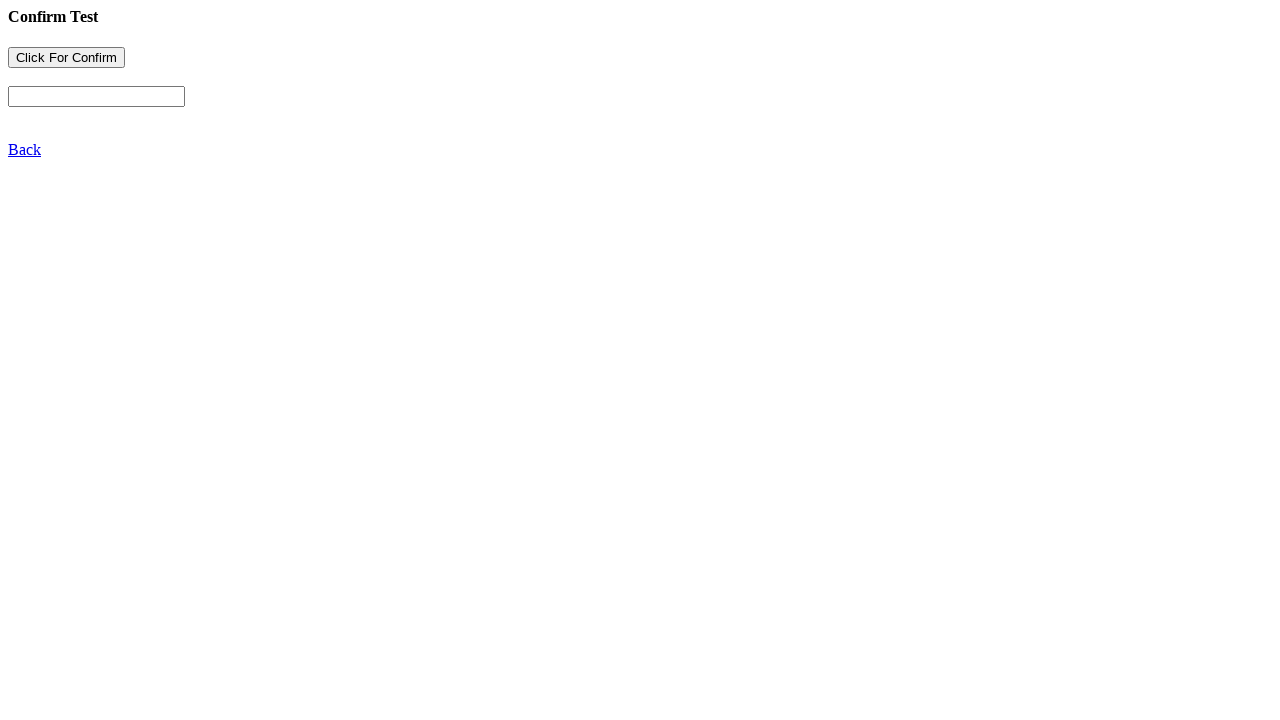

Navigated to confirmation dialog test page
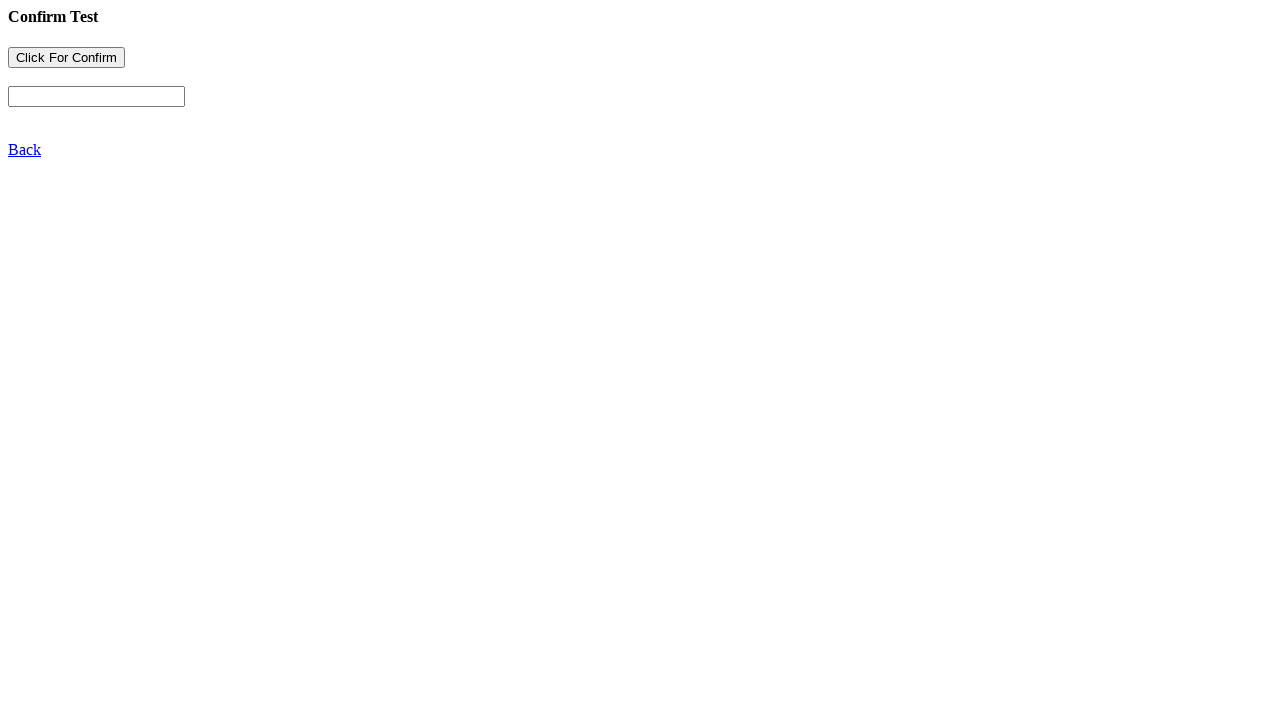

Clicked button to trigger confirmation dialog (first time, will dismiss) at (66, 58) on [name="b1"]
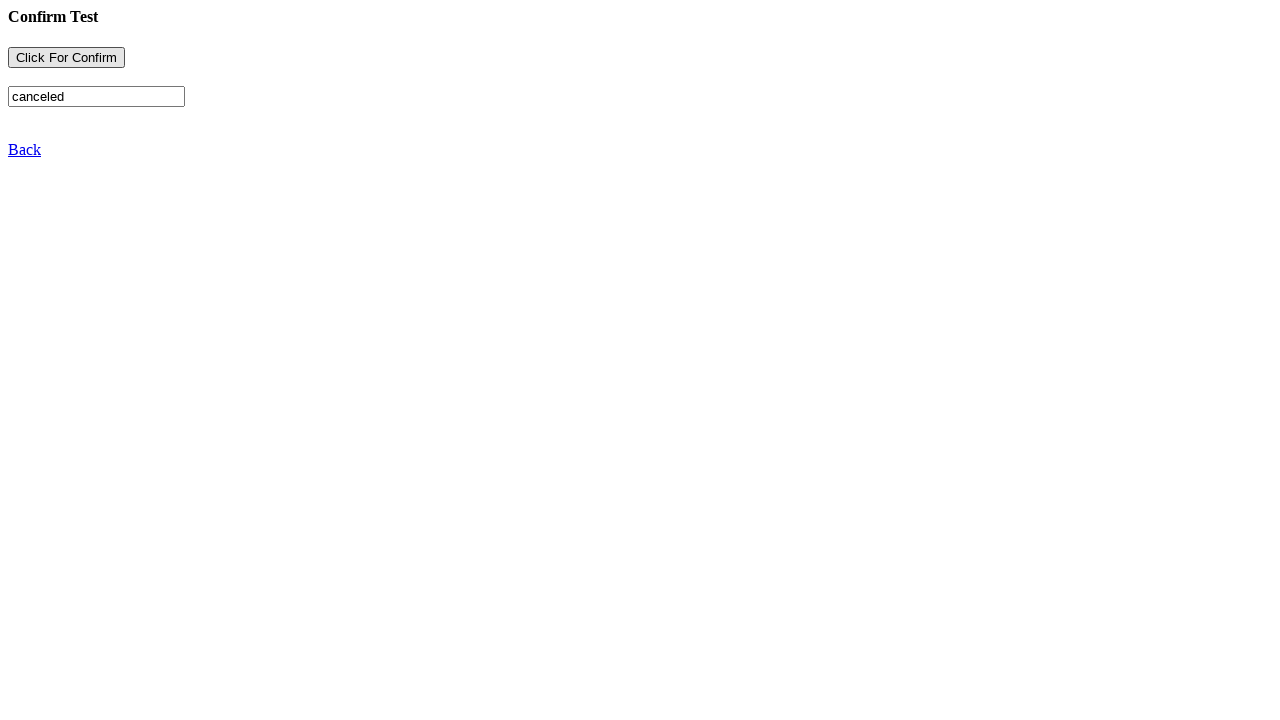

Set up dialog handler to accept dialogs
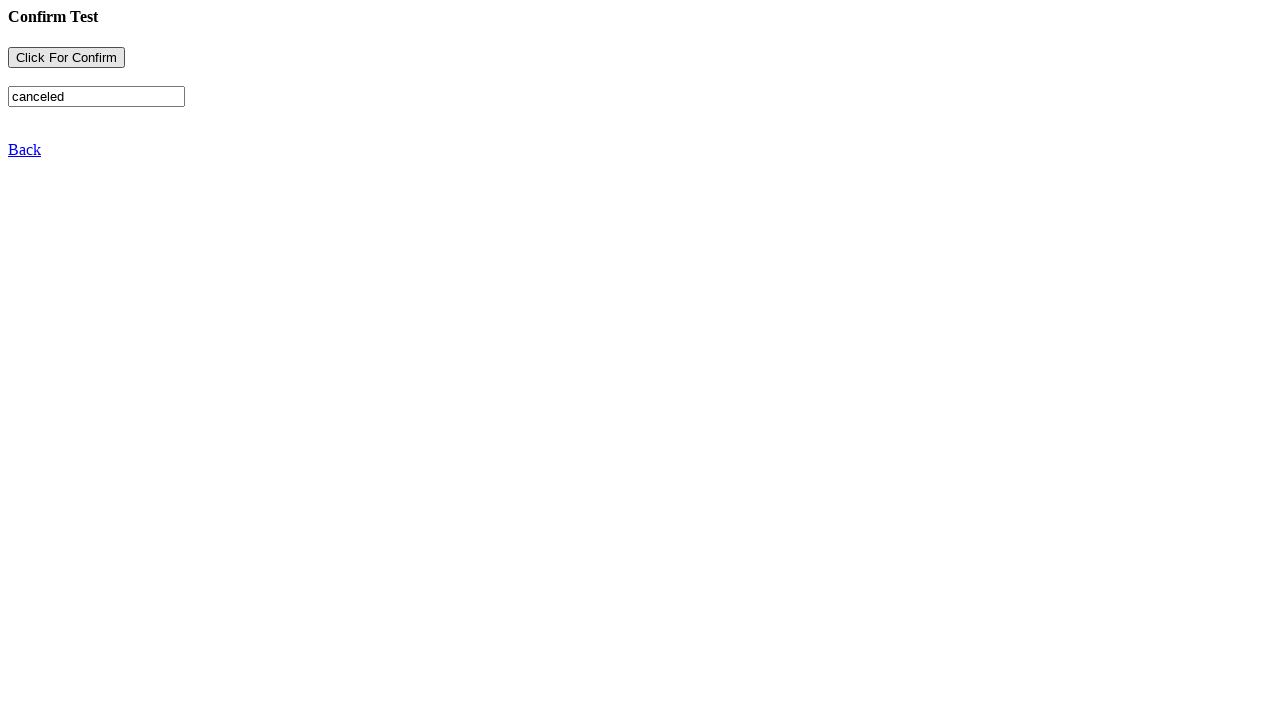

Clicked button again to trigger confirmation dialog (second time, will accept) at (66, 58) on [name="b1"]
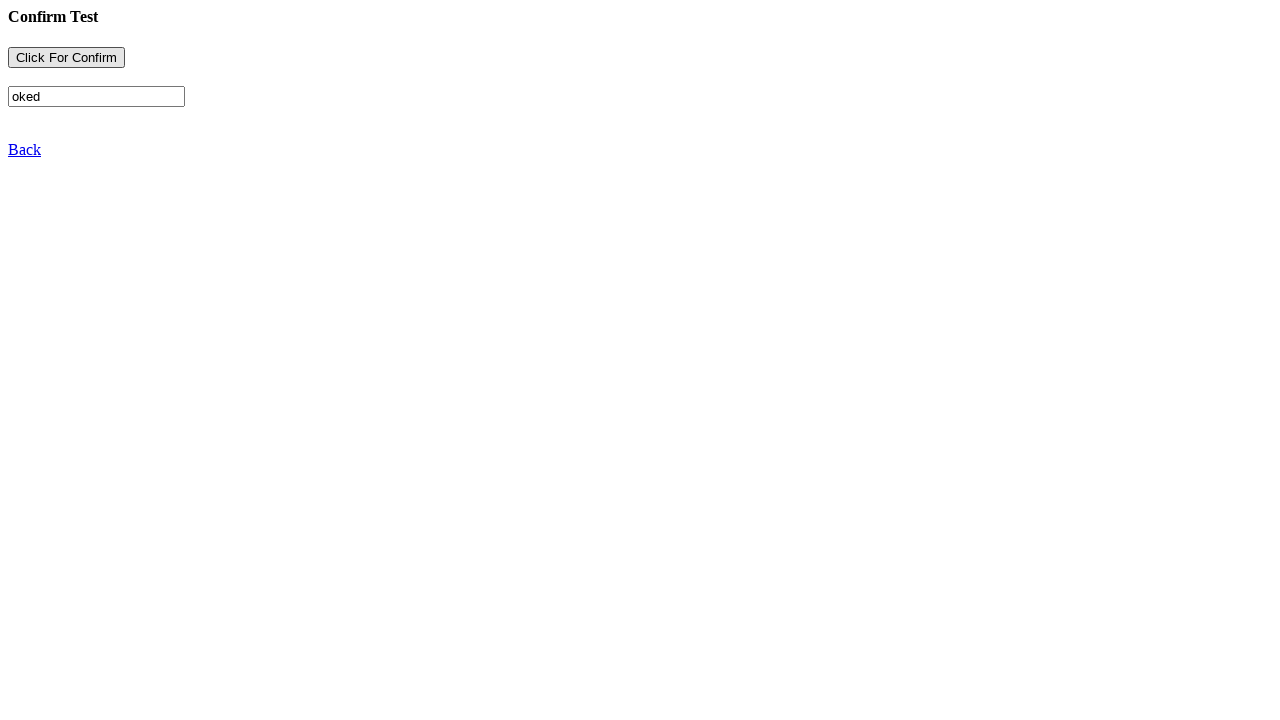

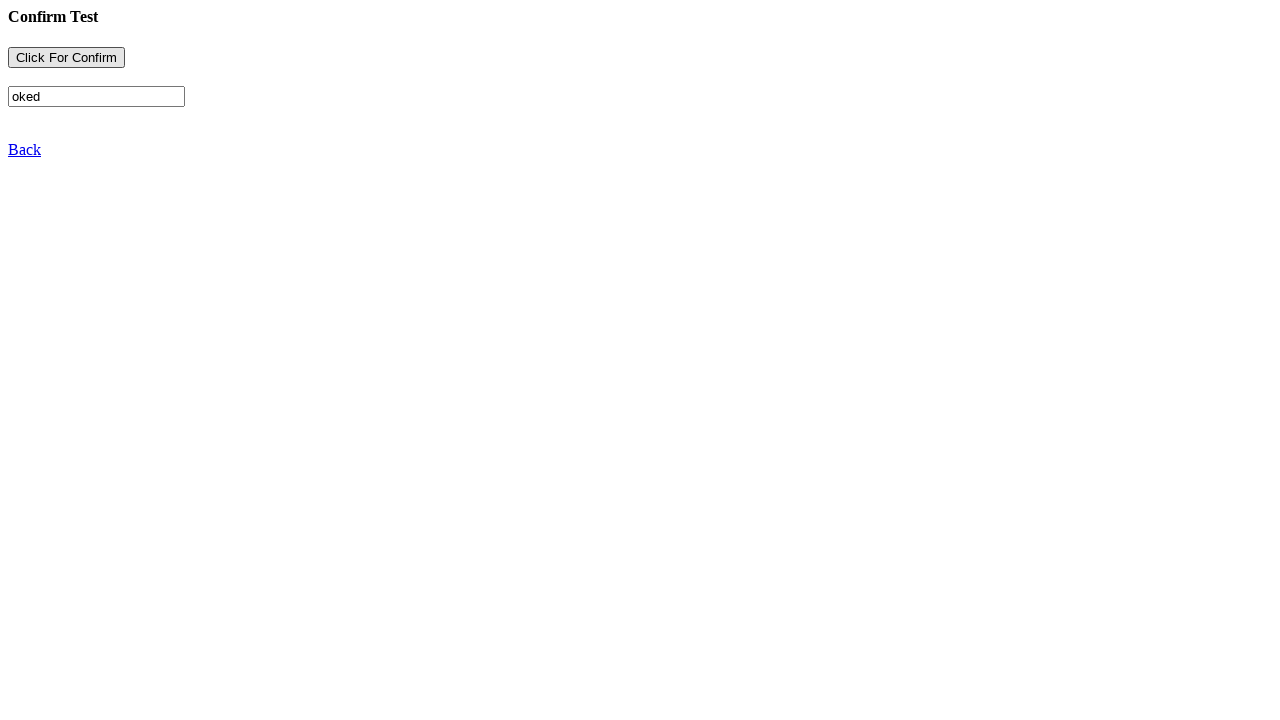